Tests keyboard input and special key actions by entering text and pressing Enter in a text box

Starting URL: https://demoqa.com/text-box

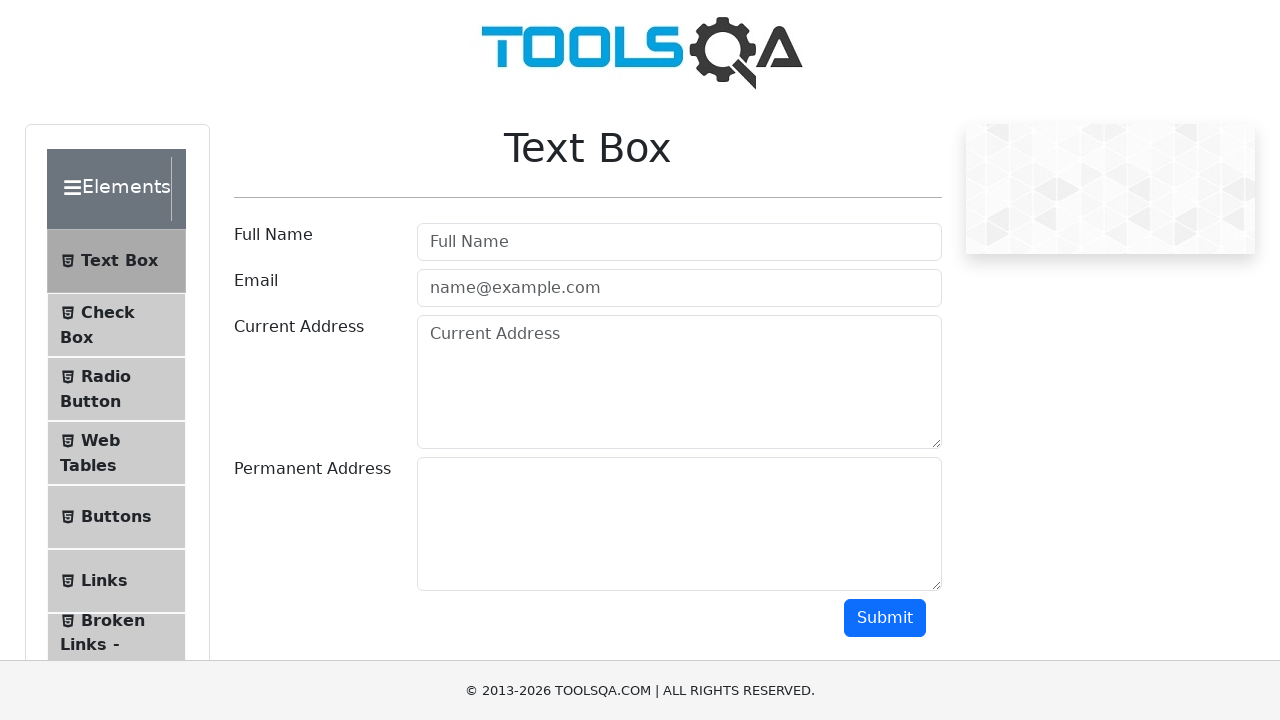

Clicked on the username text box at (679, 242) on #userName
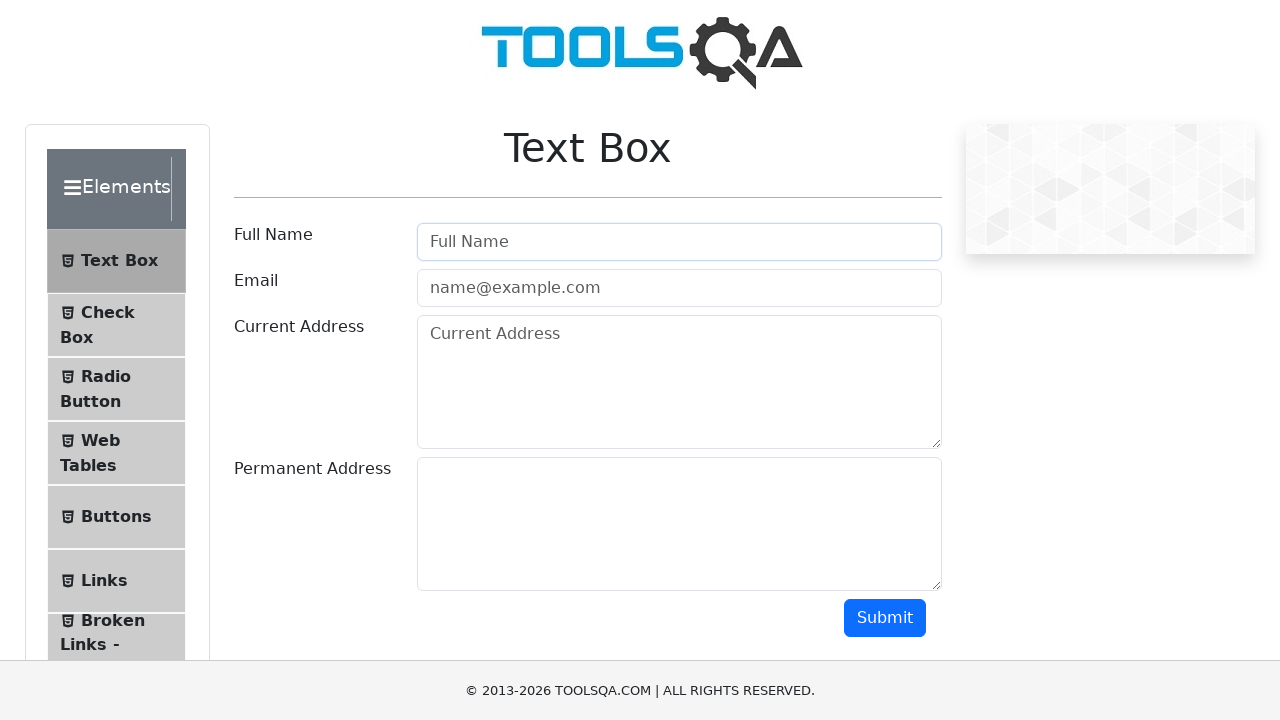

Filled username text box with 'Test User' on #userName
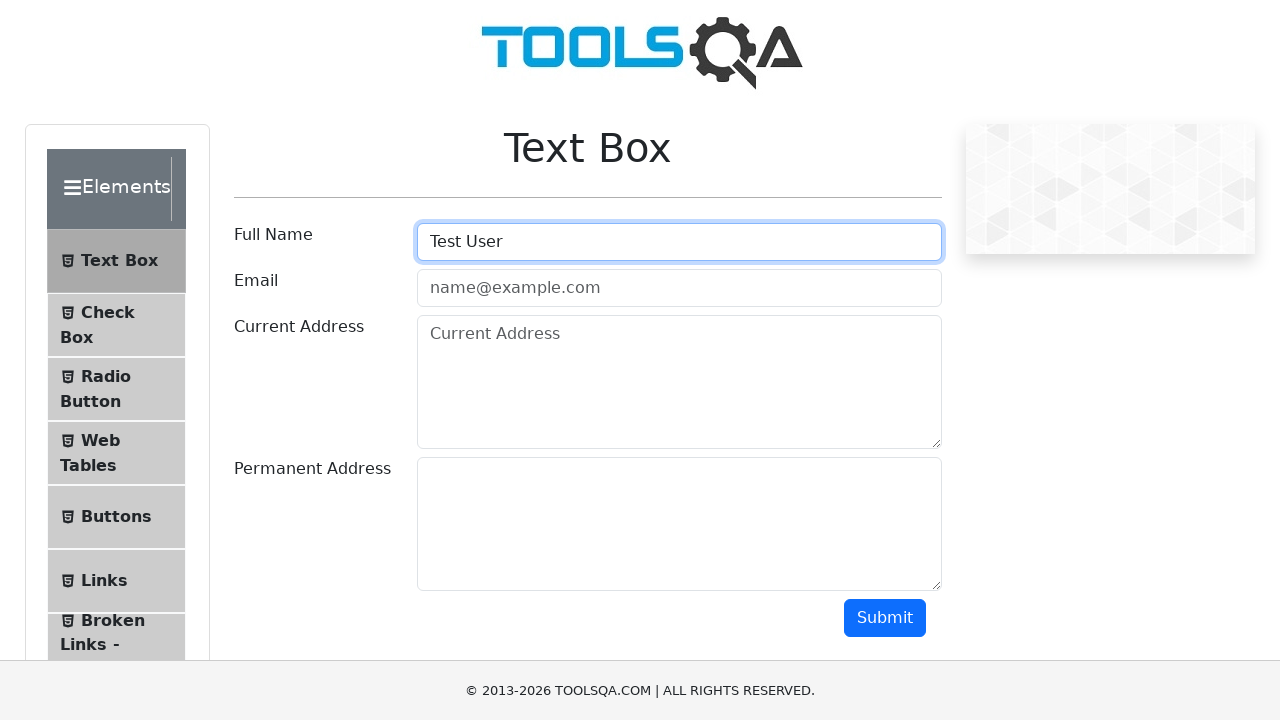

Pressed Enter key to submit keyboard input on #userName
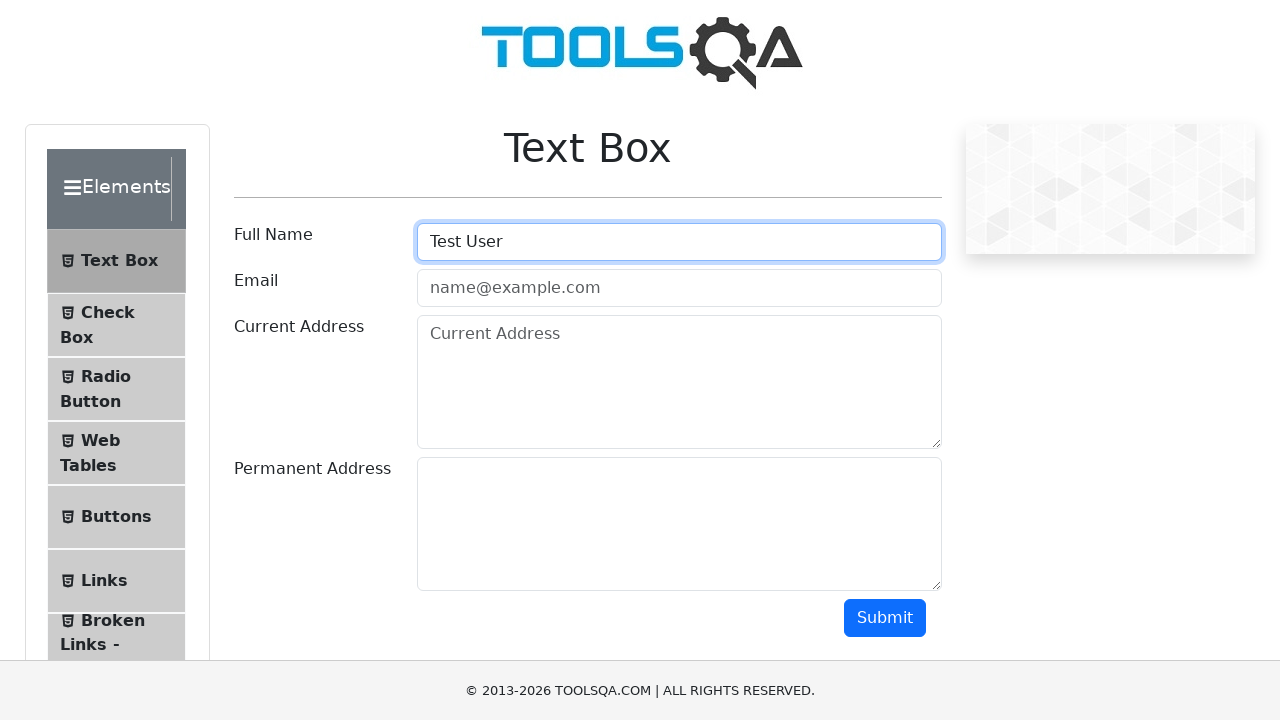

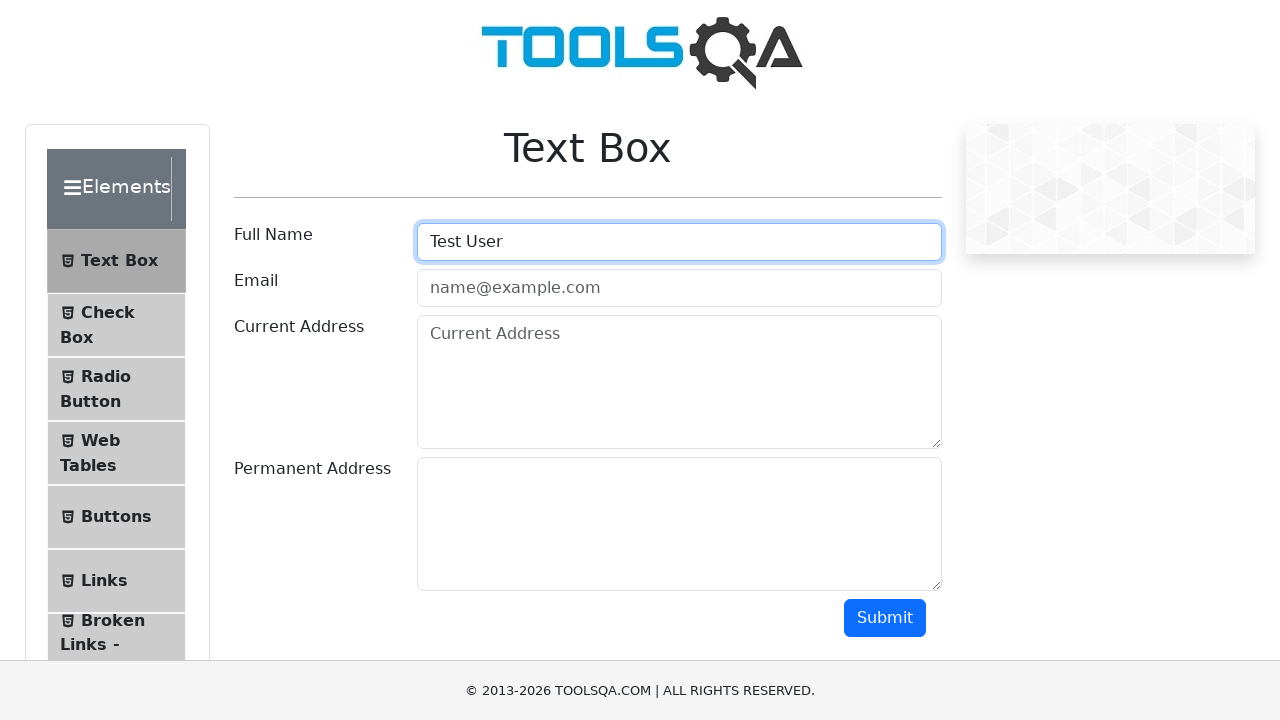